Tests the Python.org website search functionality by entering "pycon" as a search query and verifying results are returned

Starting URL: http://www.python.org

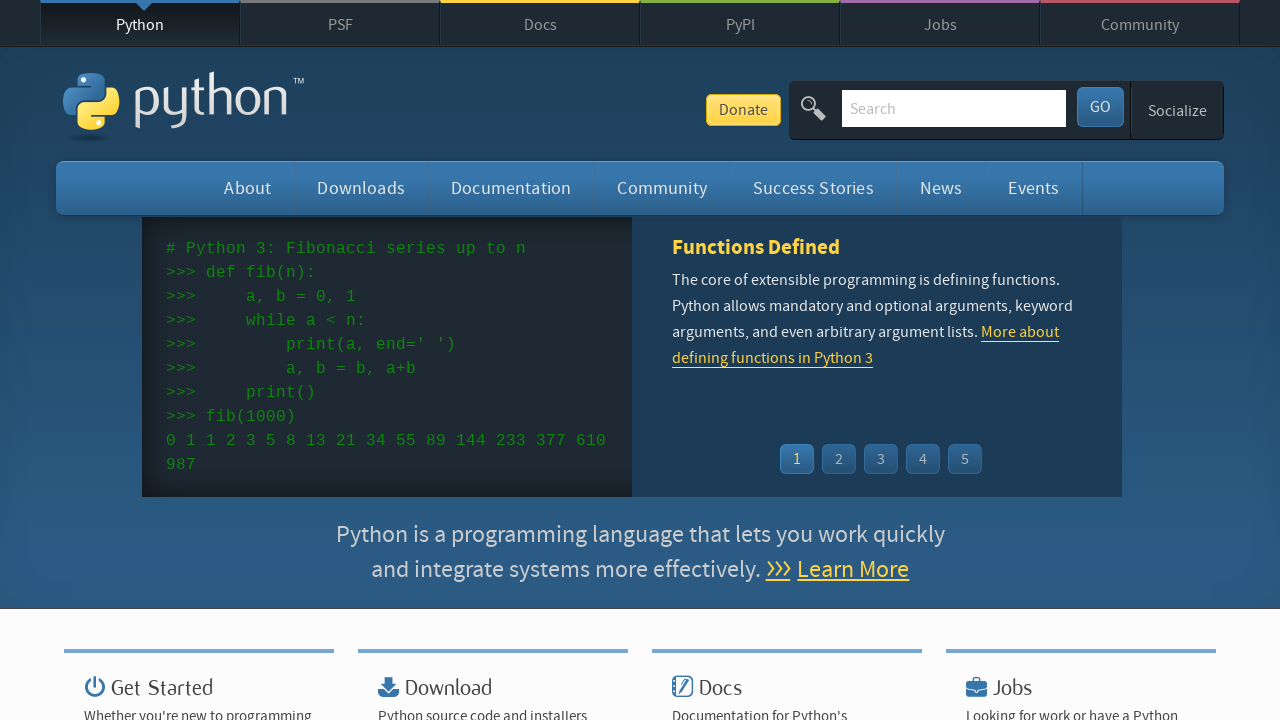

Filled search box with 'pycon' query on input[name='q']
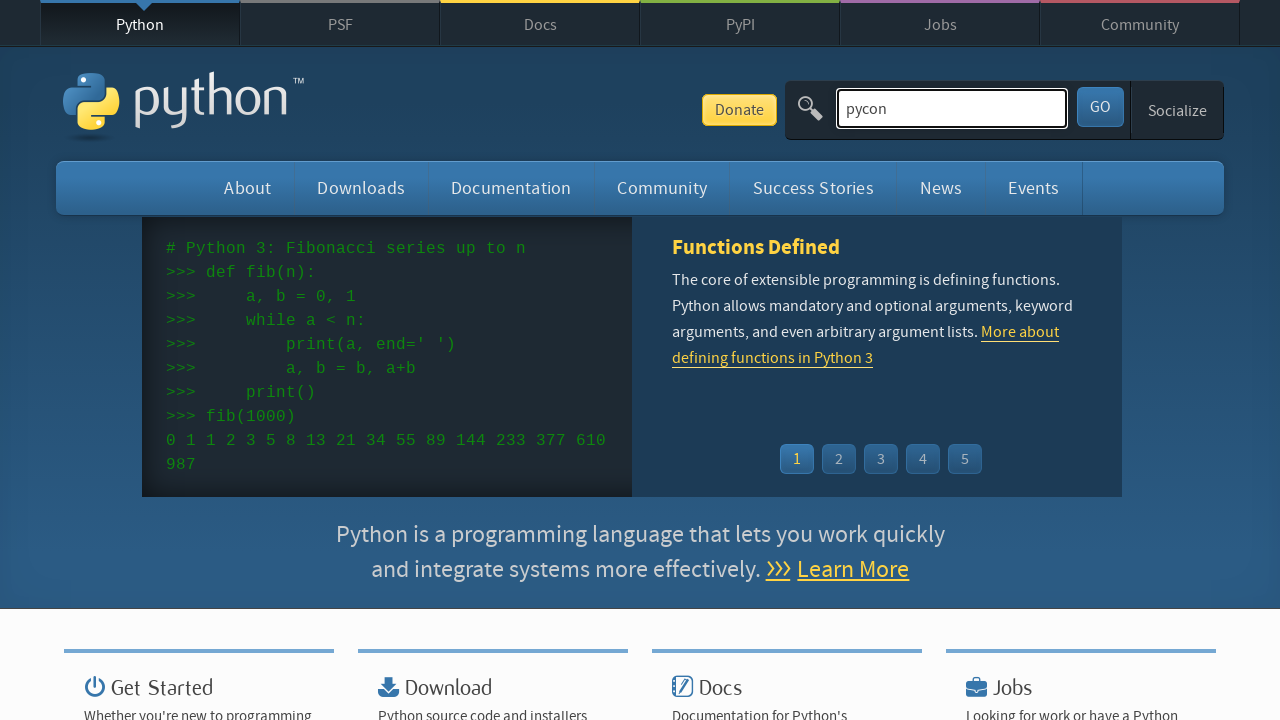

Pressed Enter to submit search query on input[name='q']
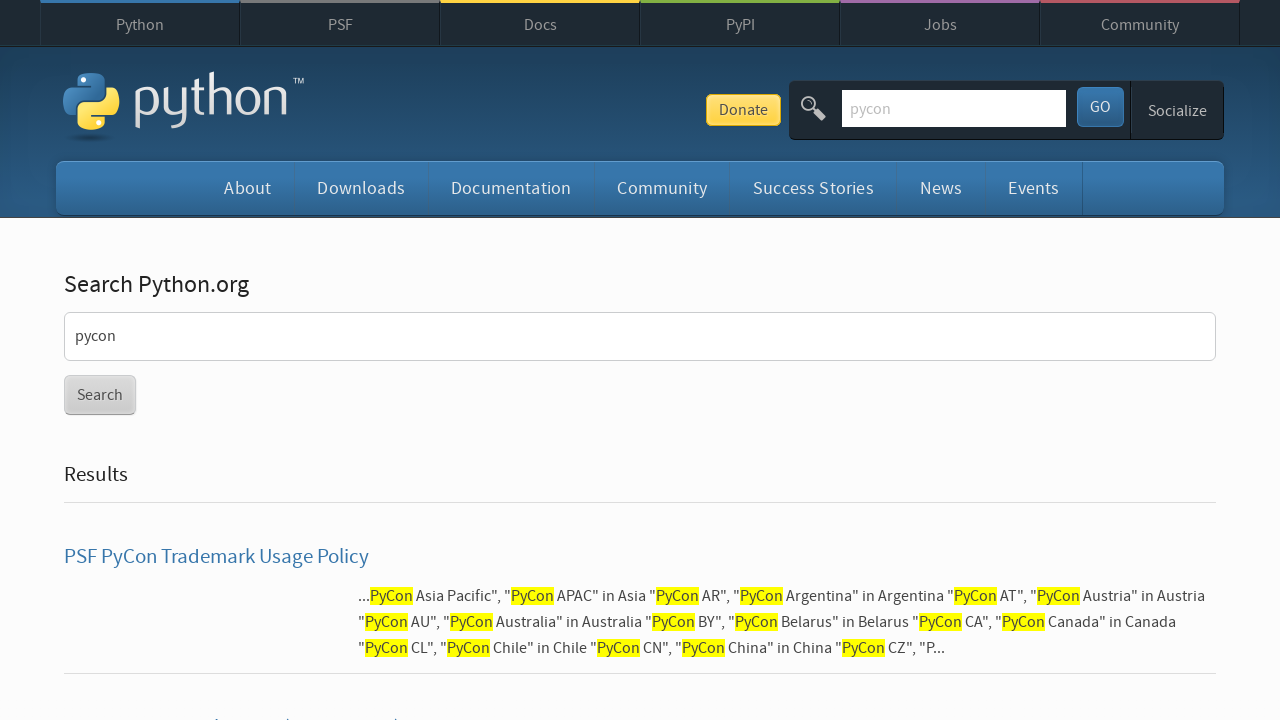

Search results page loaded and network activity completed
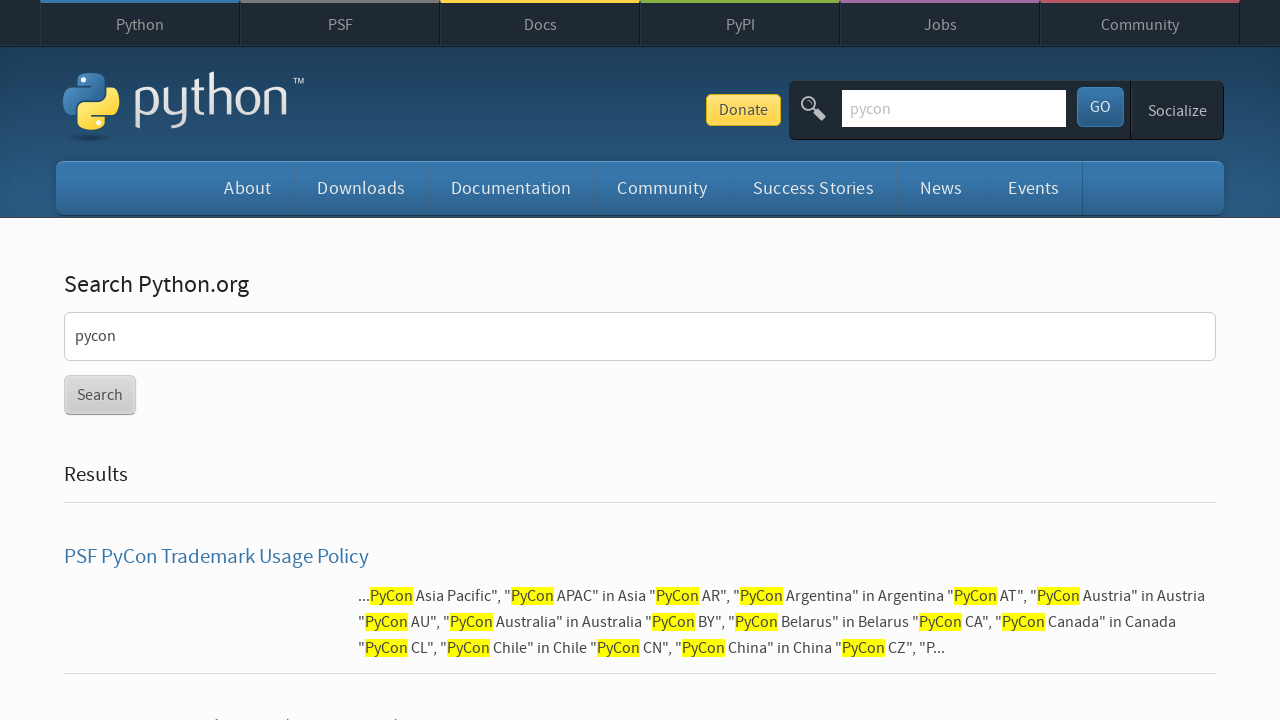

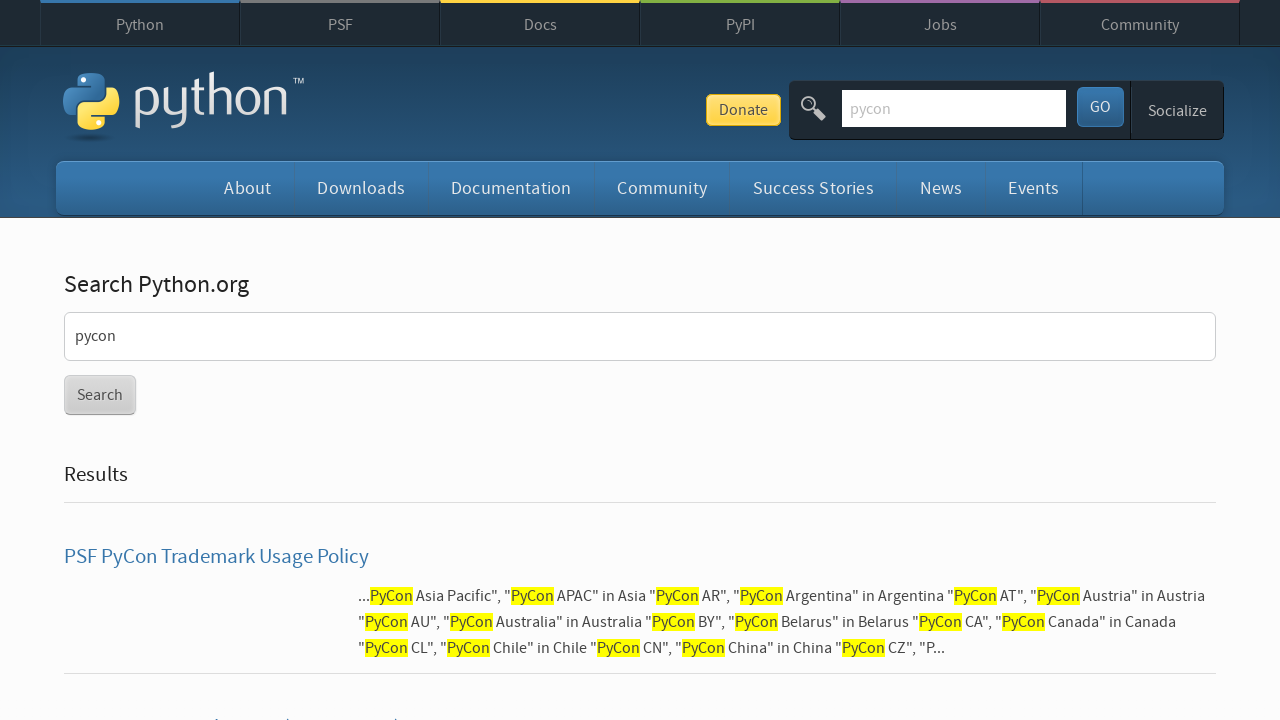